Tests drawing functionality on a signature pad canvas by performing mouse drag actions to draw shapes, simulating user drawing with click-and-hold movements across the canvas.

Starting URL: http://szimek.github.io/signature_pad/

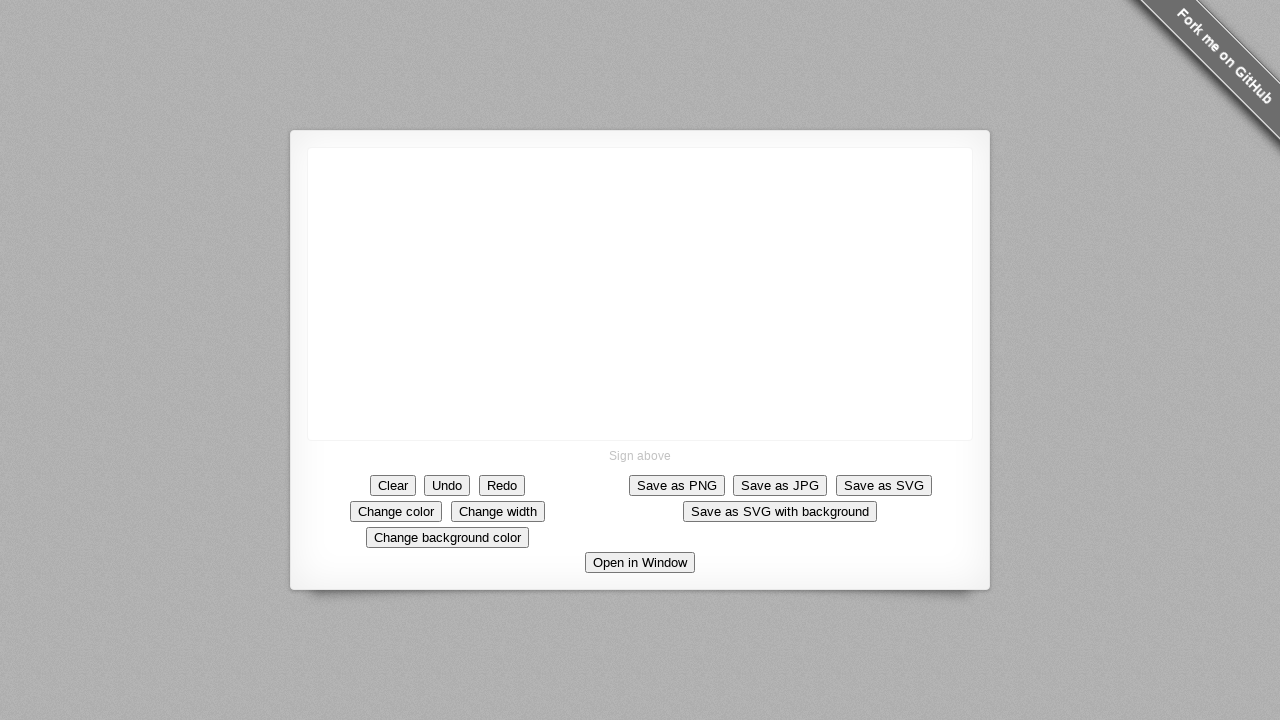

Located canvas element with class 'signature-pad--body'
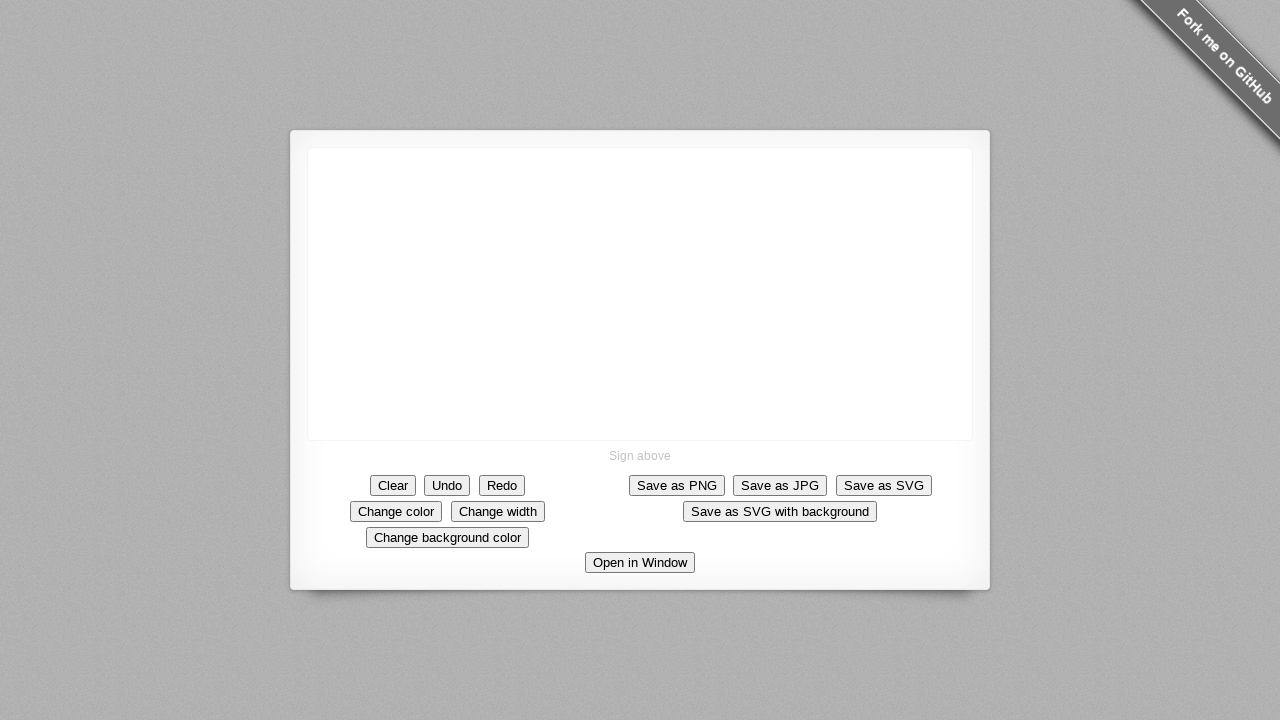

Canvas element is now visible
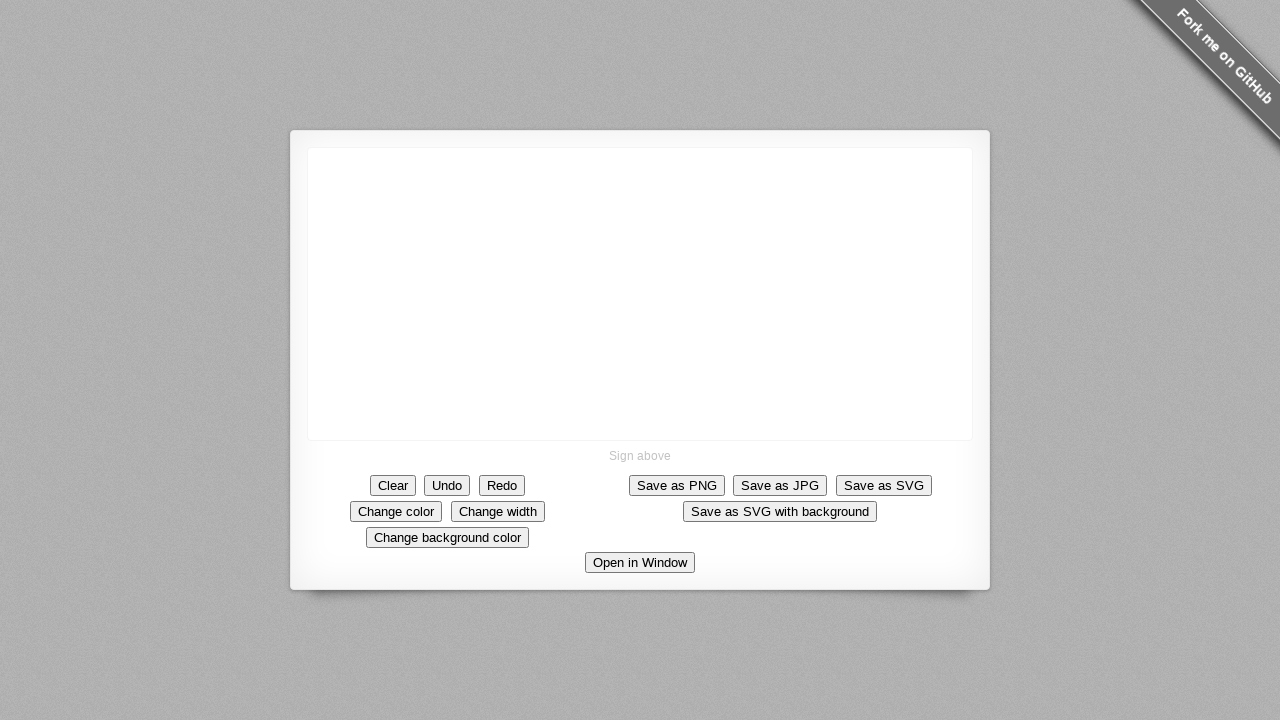

Retrieved canvas bounding box for position calculations
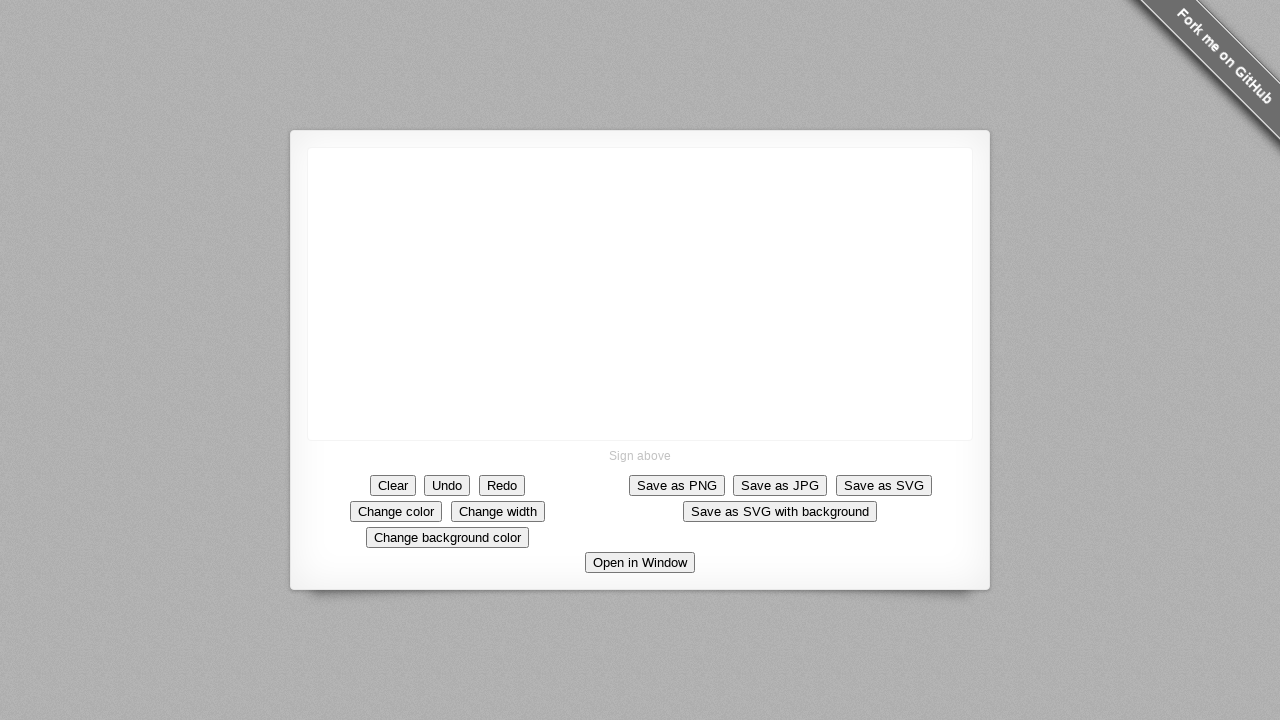

Moved mouse to starting position on canvas at (407, 247)
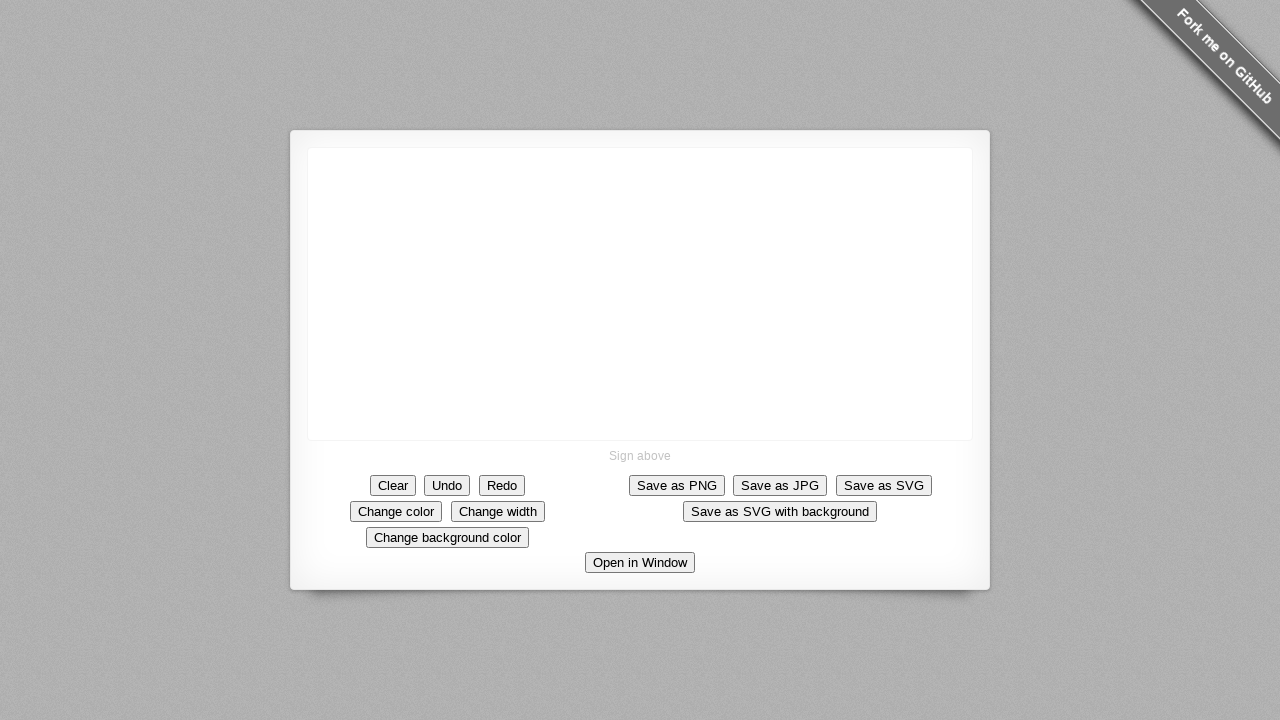

Pressed mouse button down to start drawing at (407, 247)
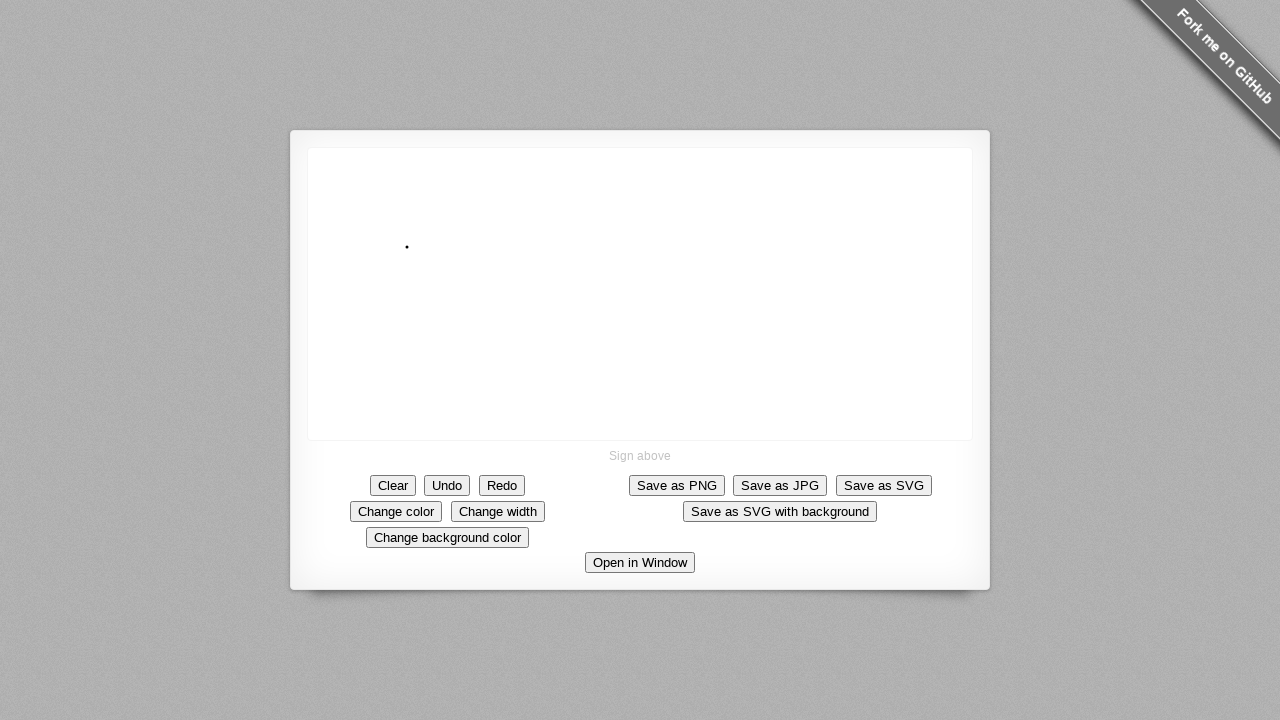

Moved mouse to first drawing position (diagonal down-right) at (507, 347)
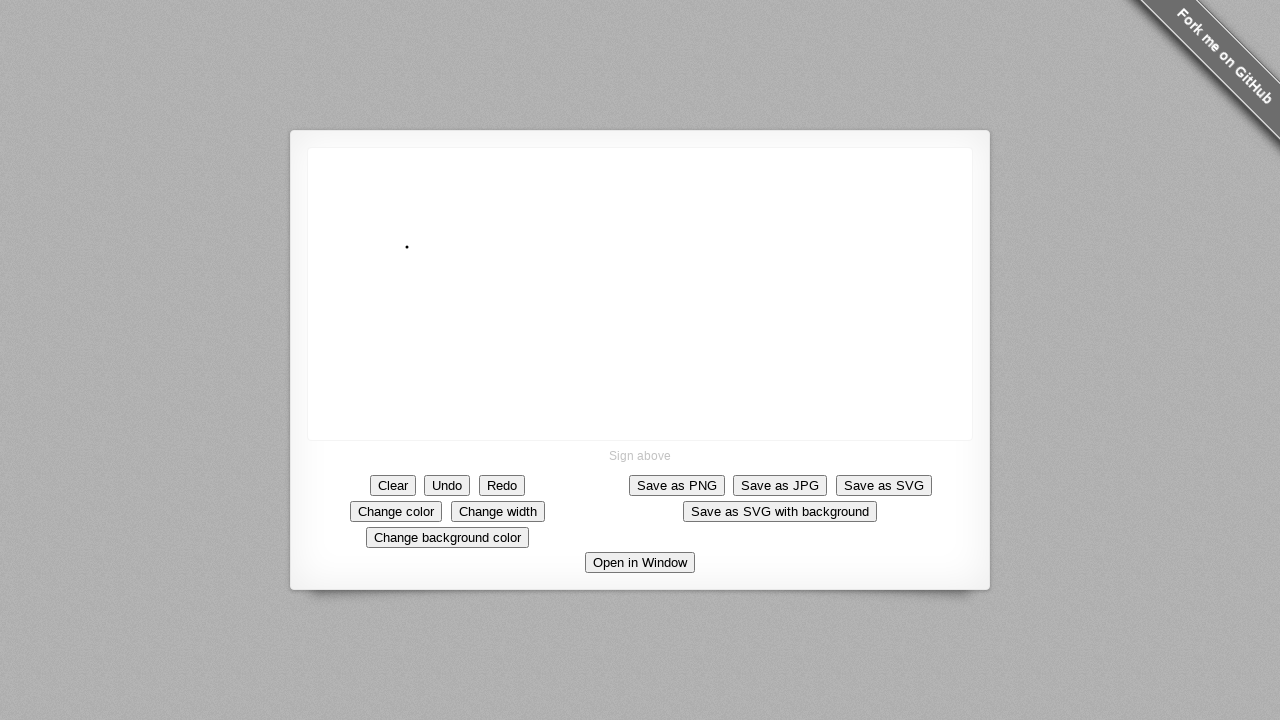

Moved mouse to second drawing position (right and up) at (557, 297)
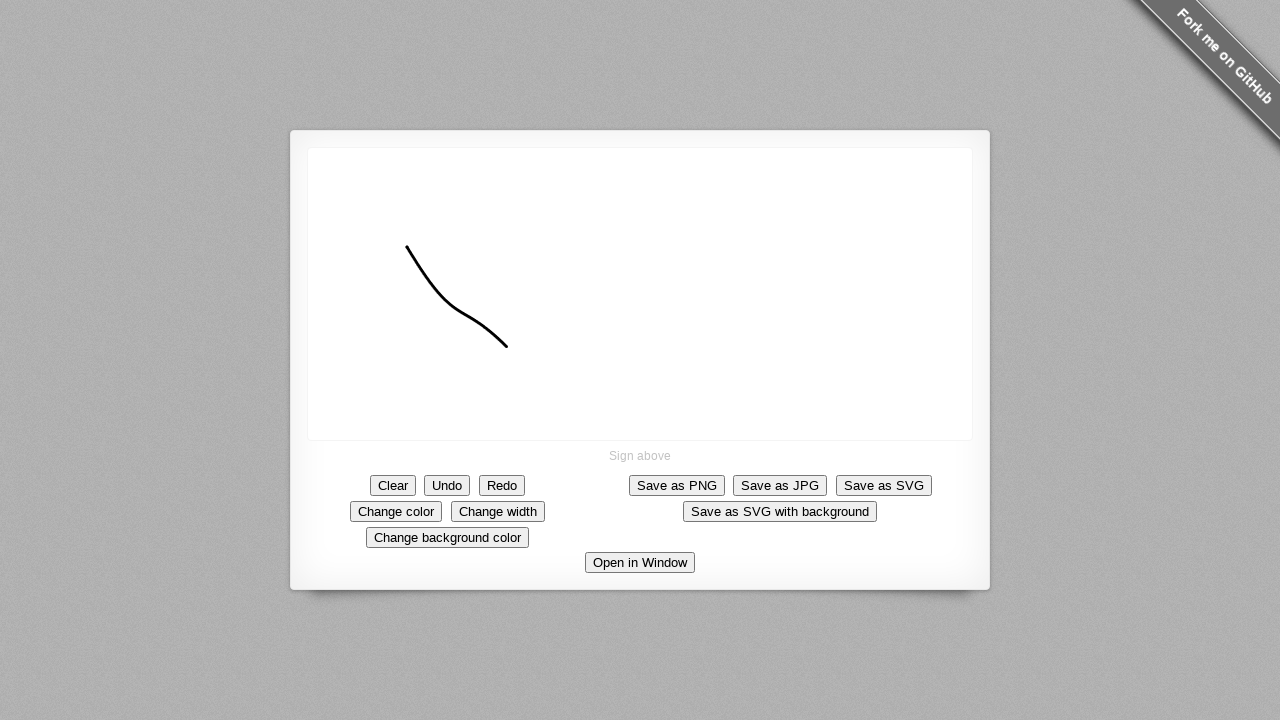

Moved mouse to third drawing position (further right and up) at (607, 197)
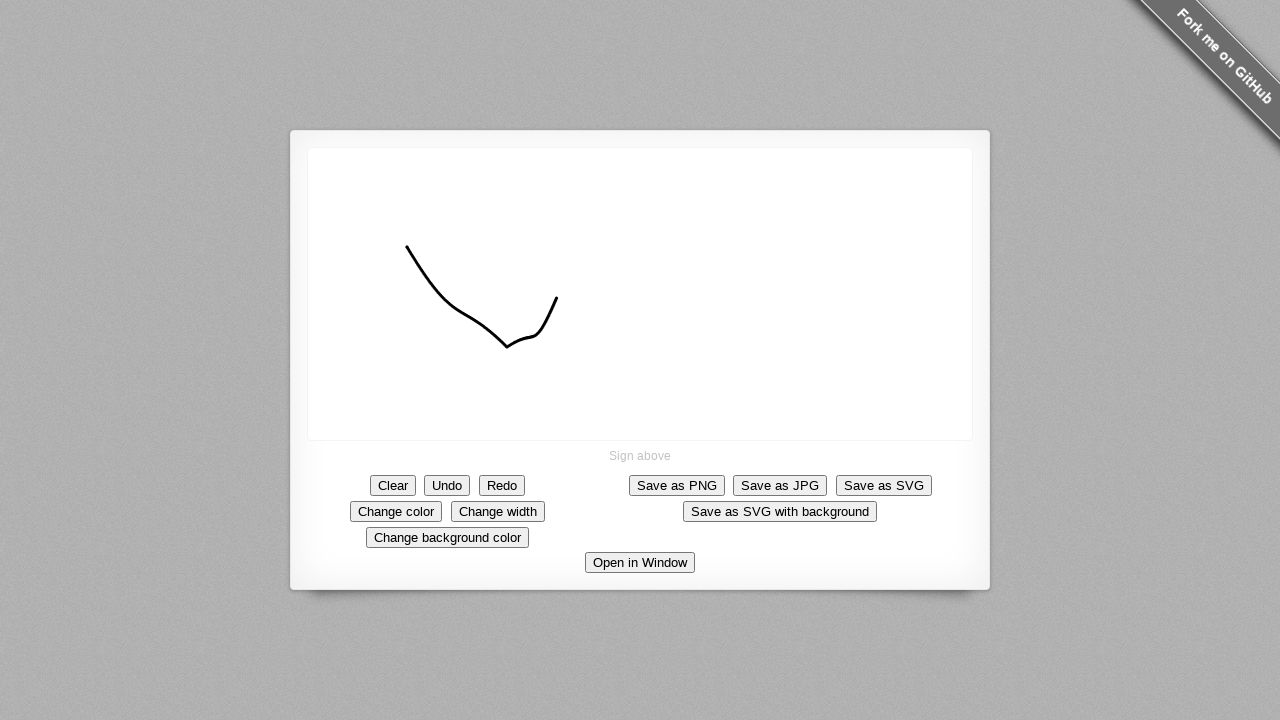

Released mouse button to finish drawing at (607, 197)
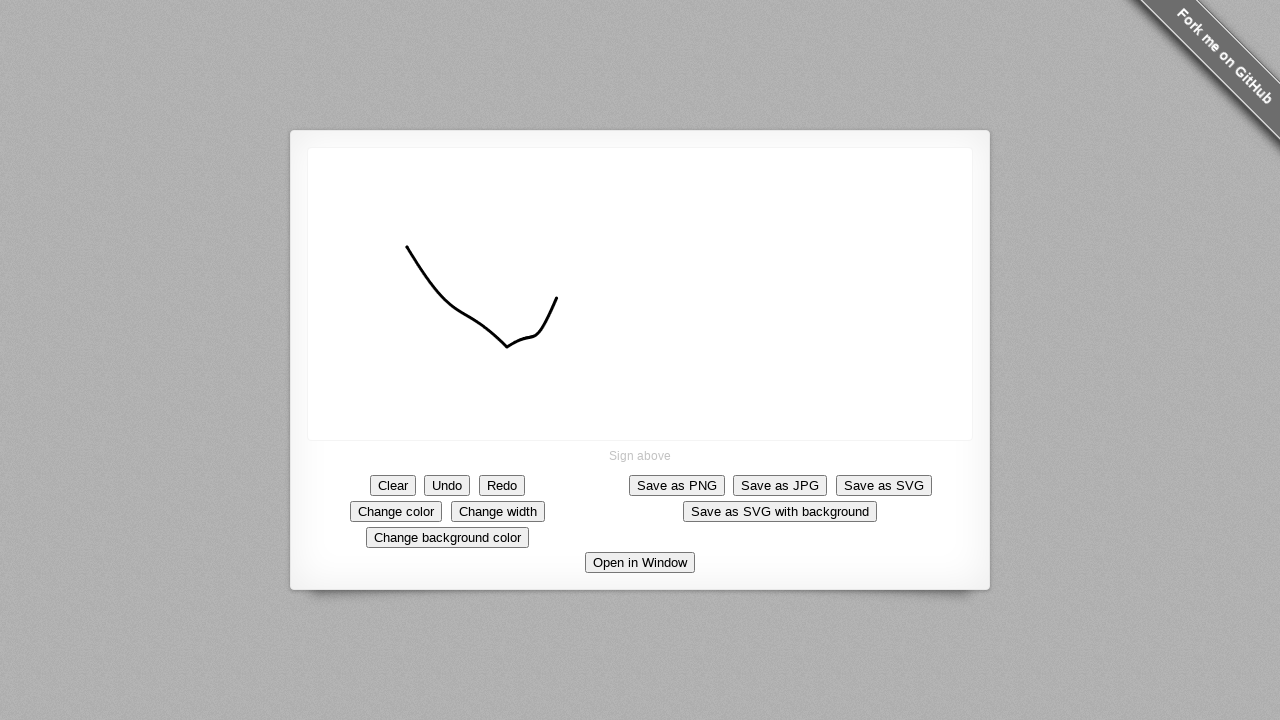

Clicked Clear button to erase the drawing at (393, 485) on button:has-text('Clear')
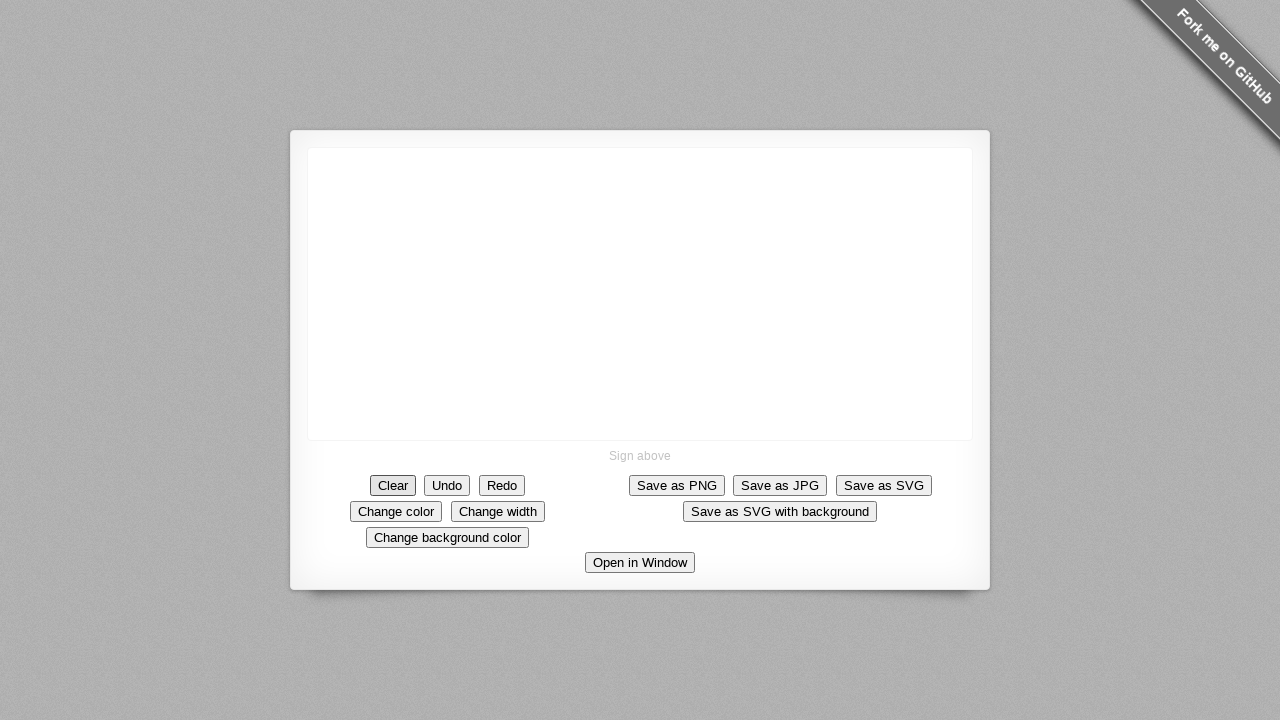

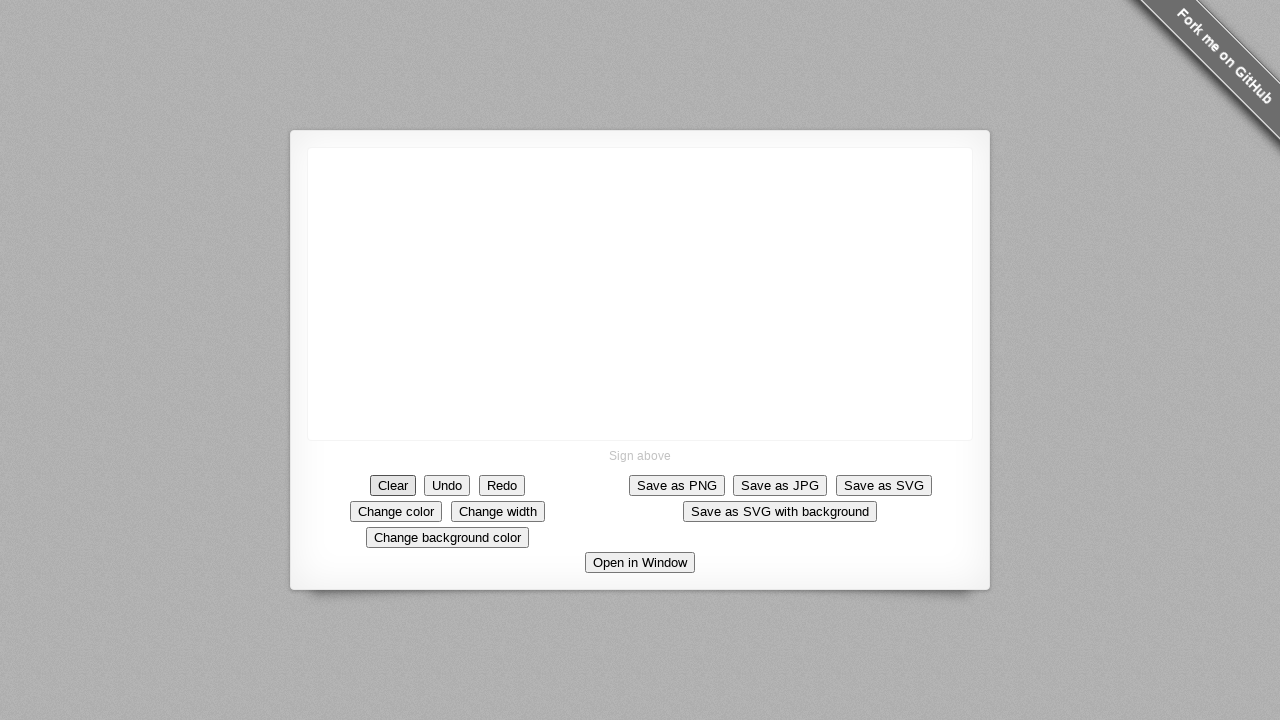